Tests pagination navigation on an assets listing page by scrolling to load content and clicking through multiple pages using pagination buttons.

Starting URL: https://pepe.wtf/assets/bitcorn

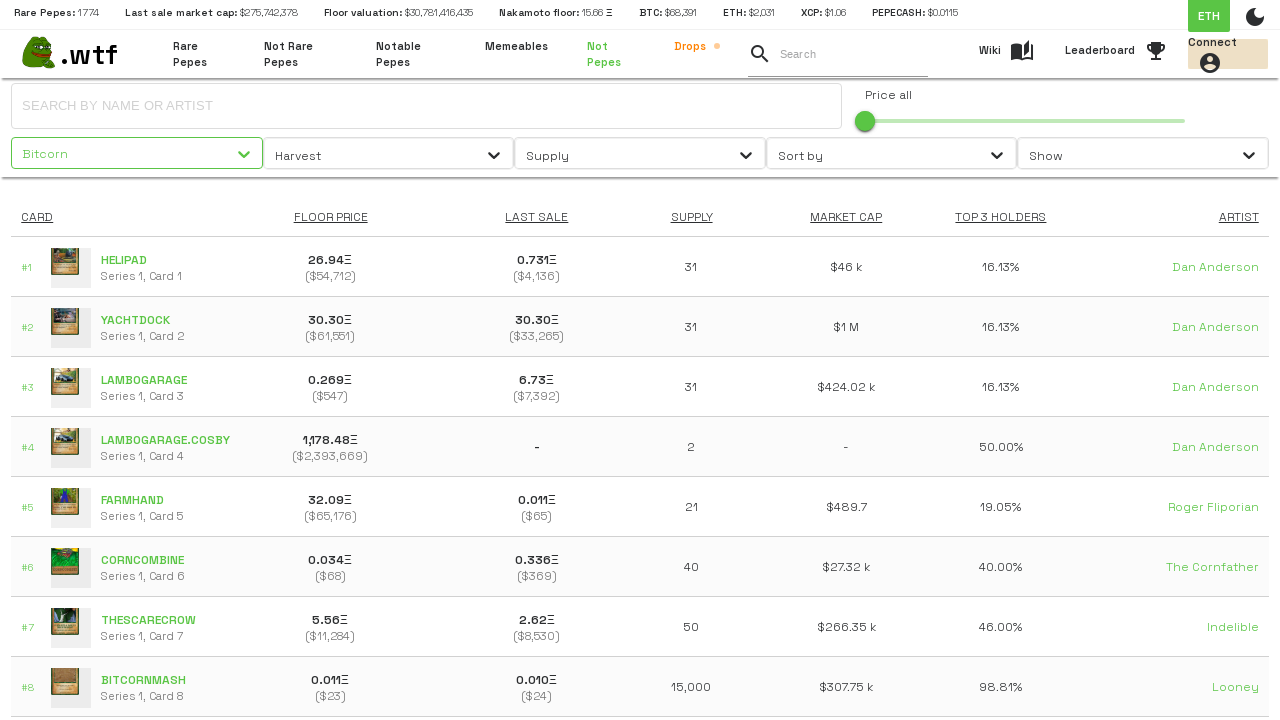

Waited for table row content to load on assets listing page
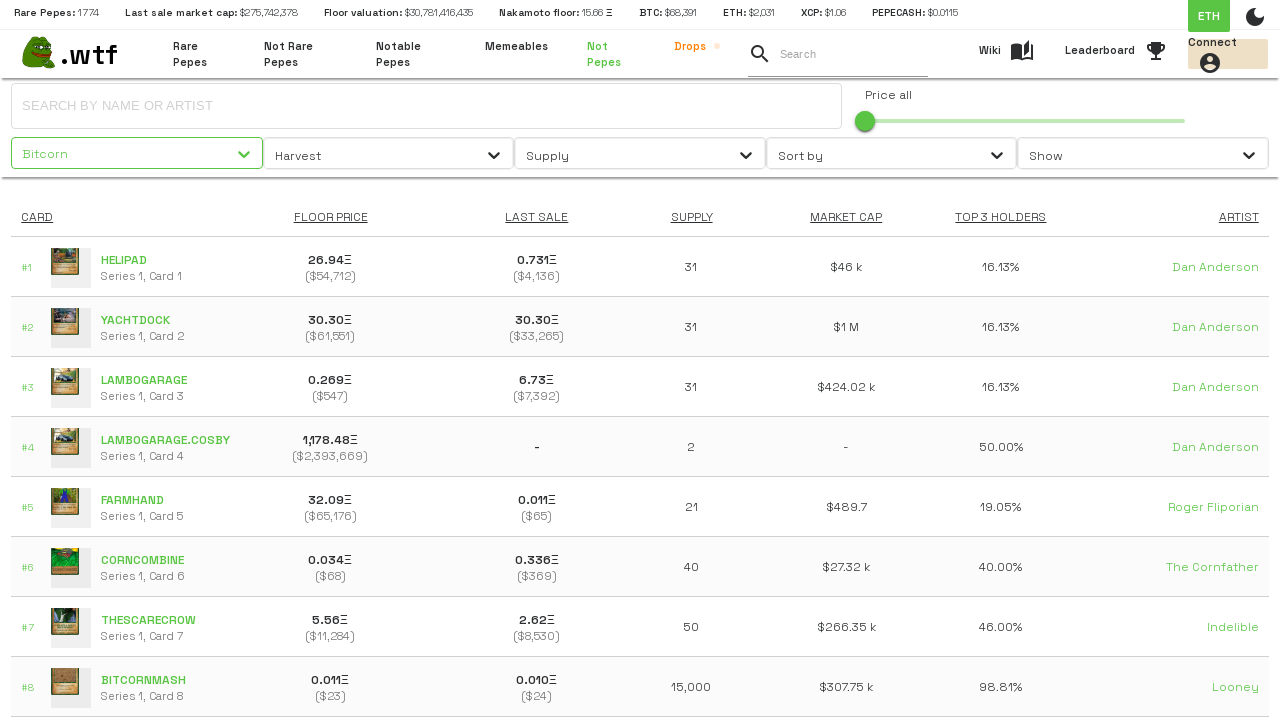

Scrolled to bottom of page to load additional content
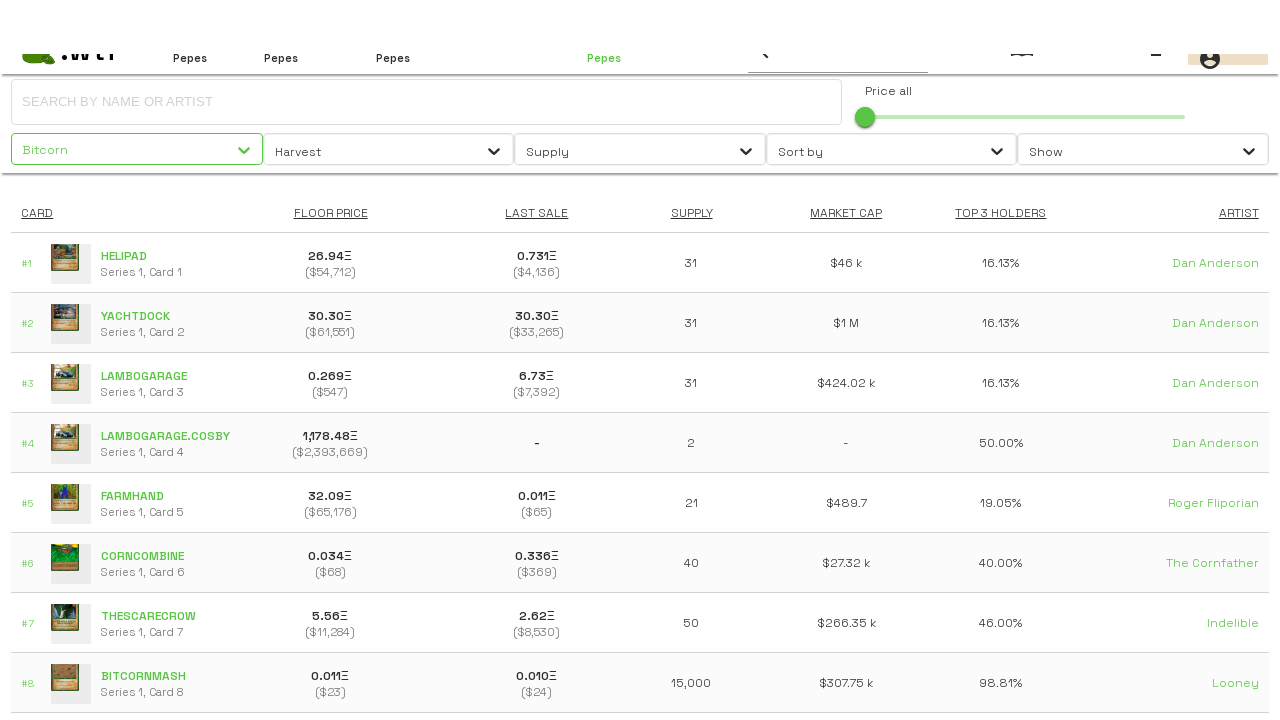

Waited 3 seconds for content to load after scrolling
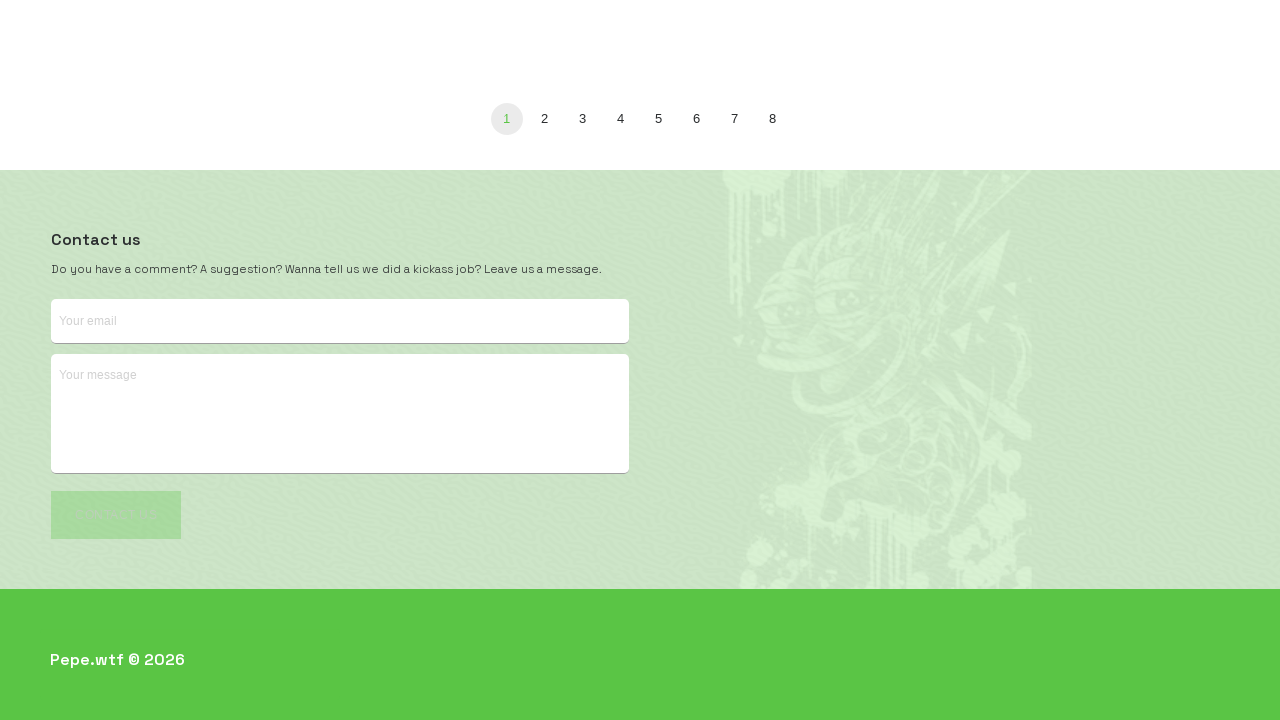

Waited for pagination buttons to become visible
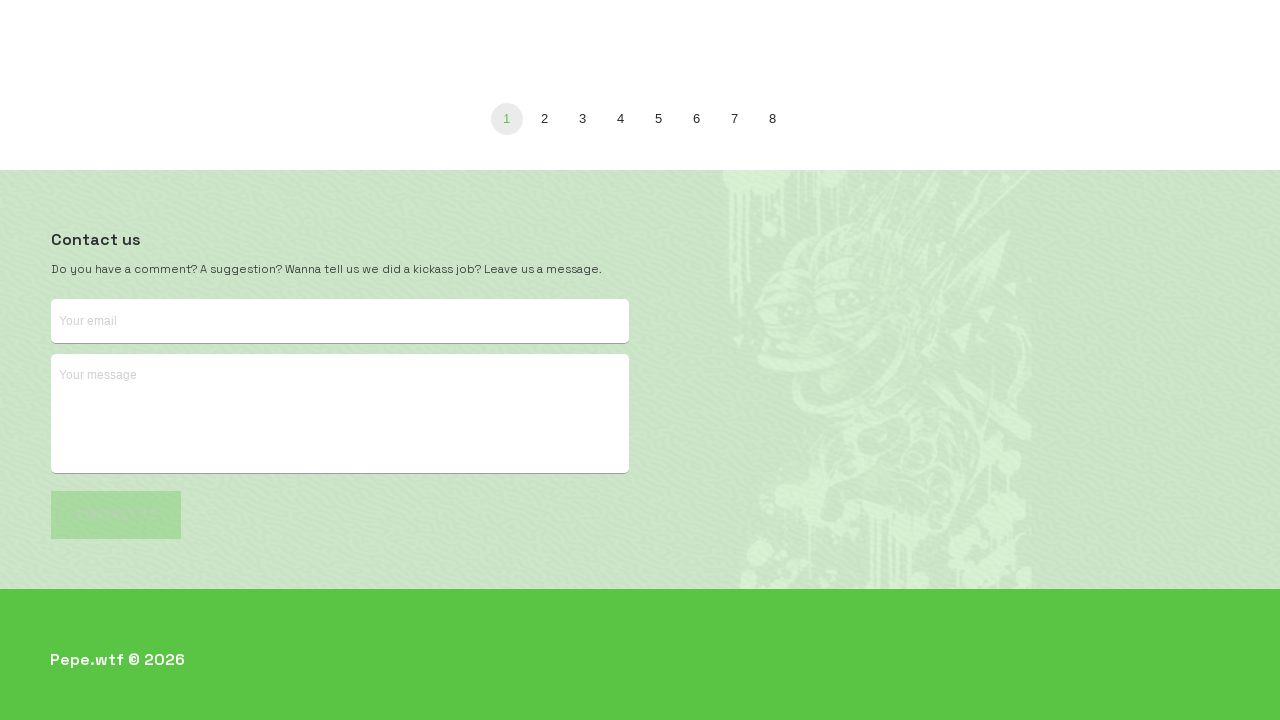

Verified current page button (page 1) is selected
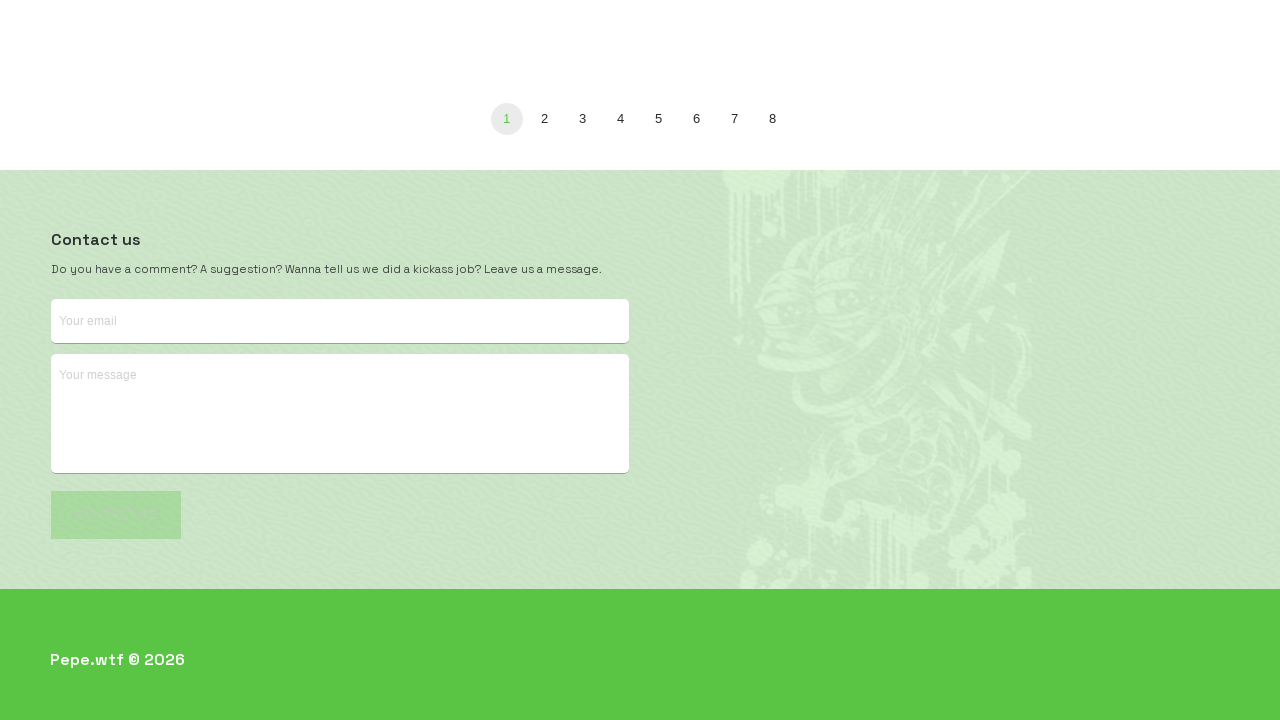

Clicked pagination button to navigate to page 2 at (545, 119) on button[aria-label='Go to page 2']
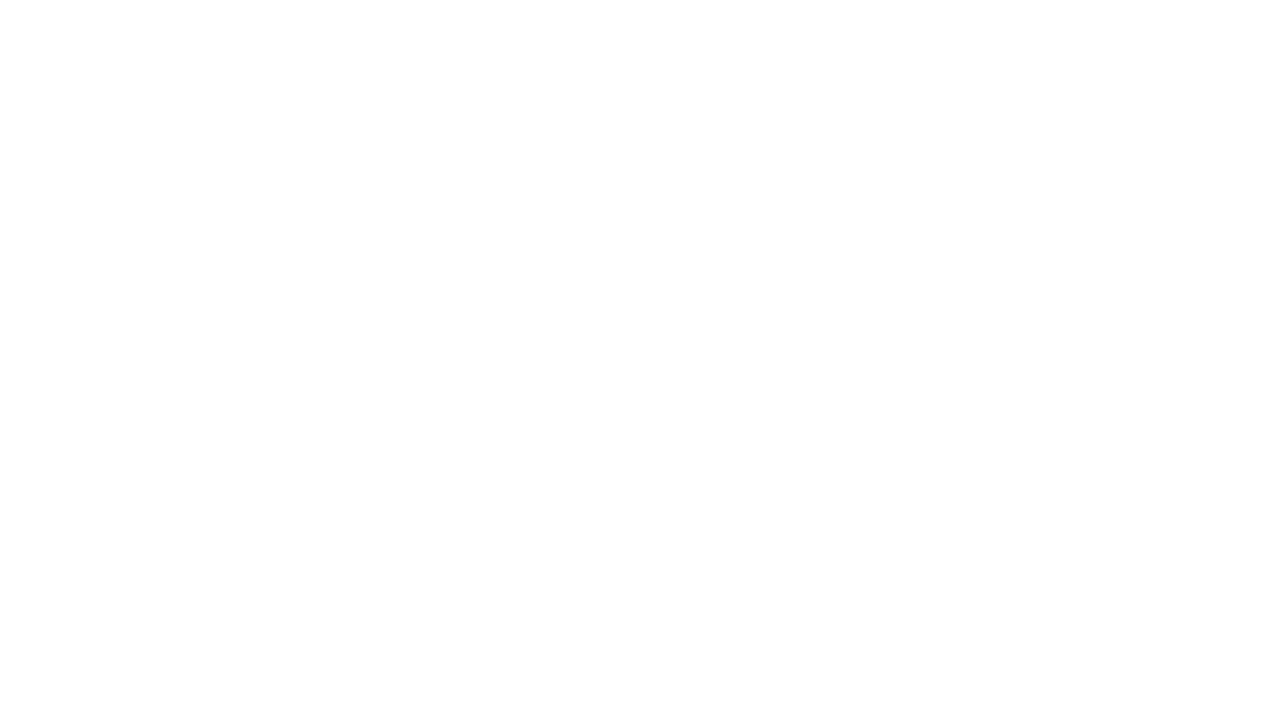

Waited 3 seconds for page 2 content to load
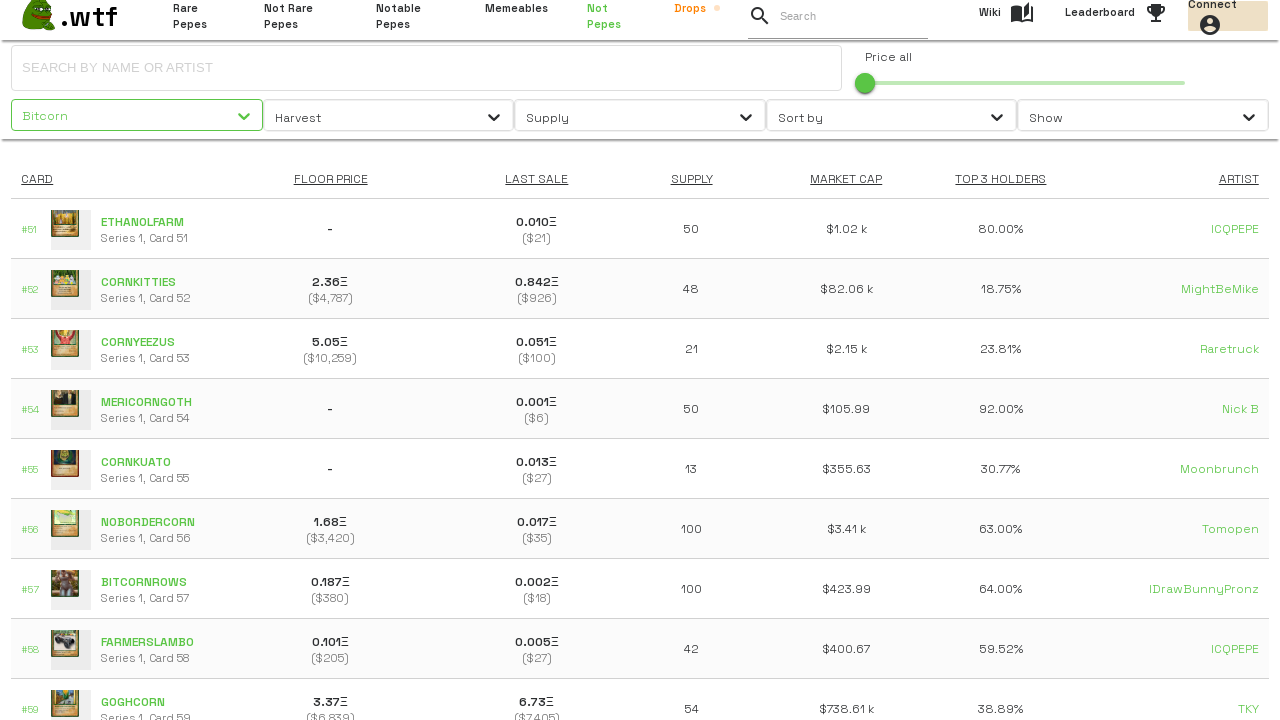

Confirmed table row content loaded on page 2
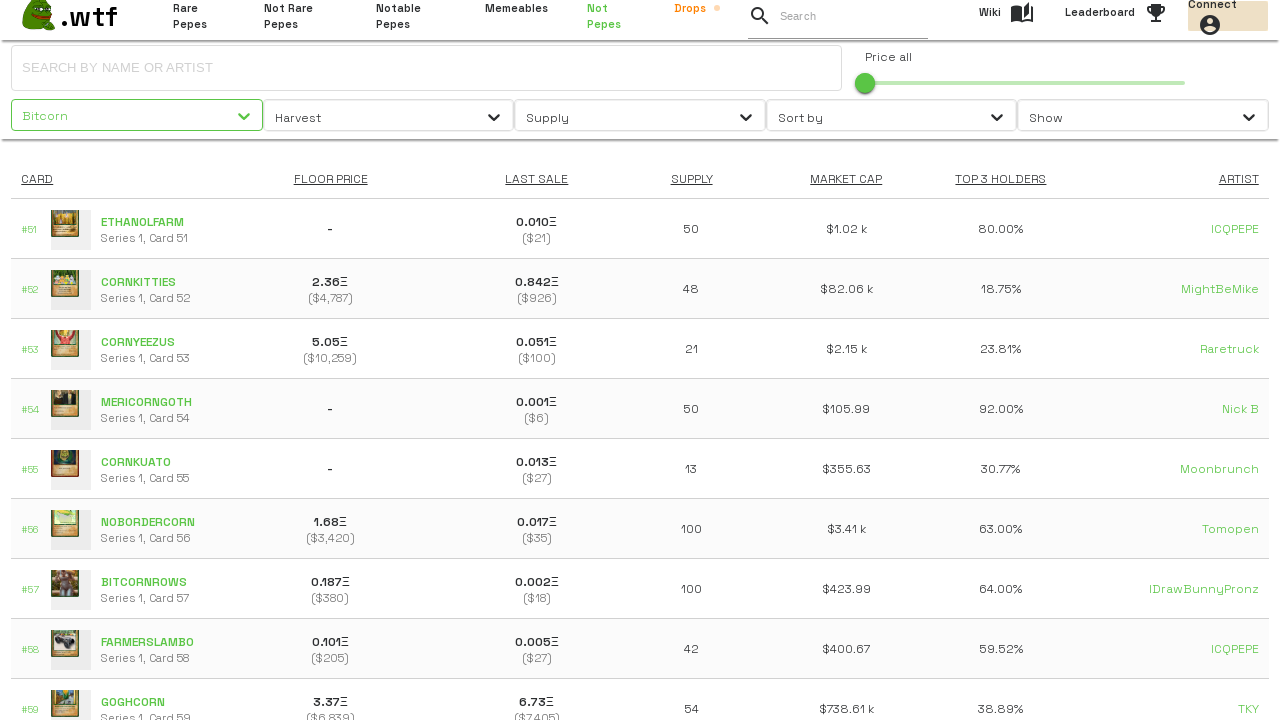

Scrolled to bottom of page 2 to load additional content
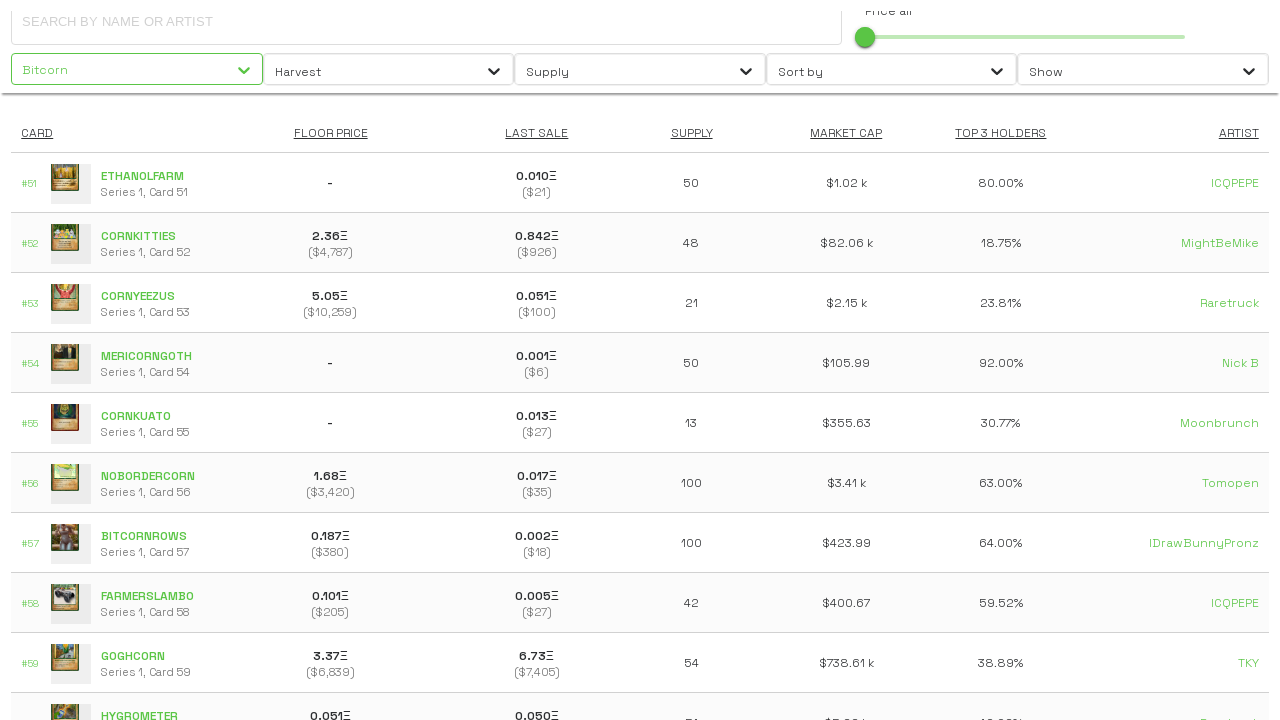

Waited 2 seconds for additional content to load on page 2
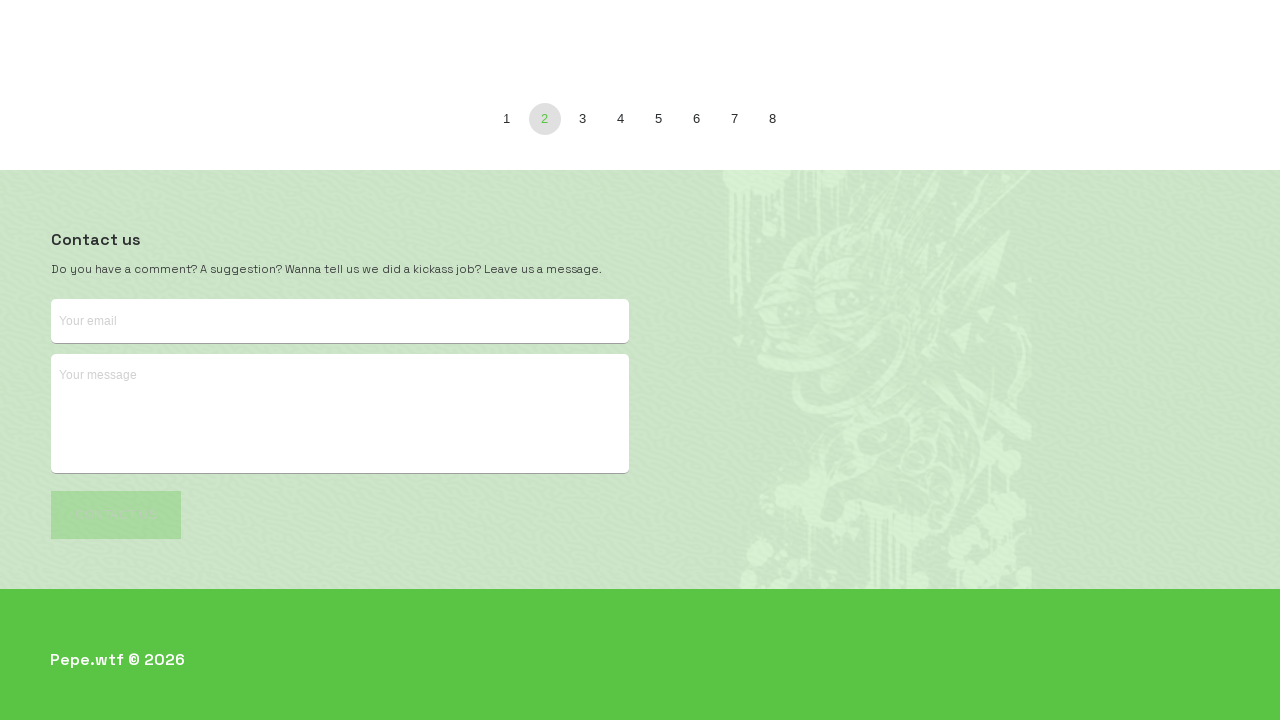

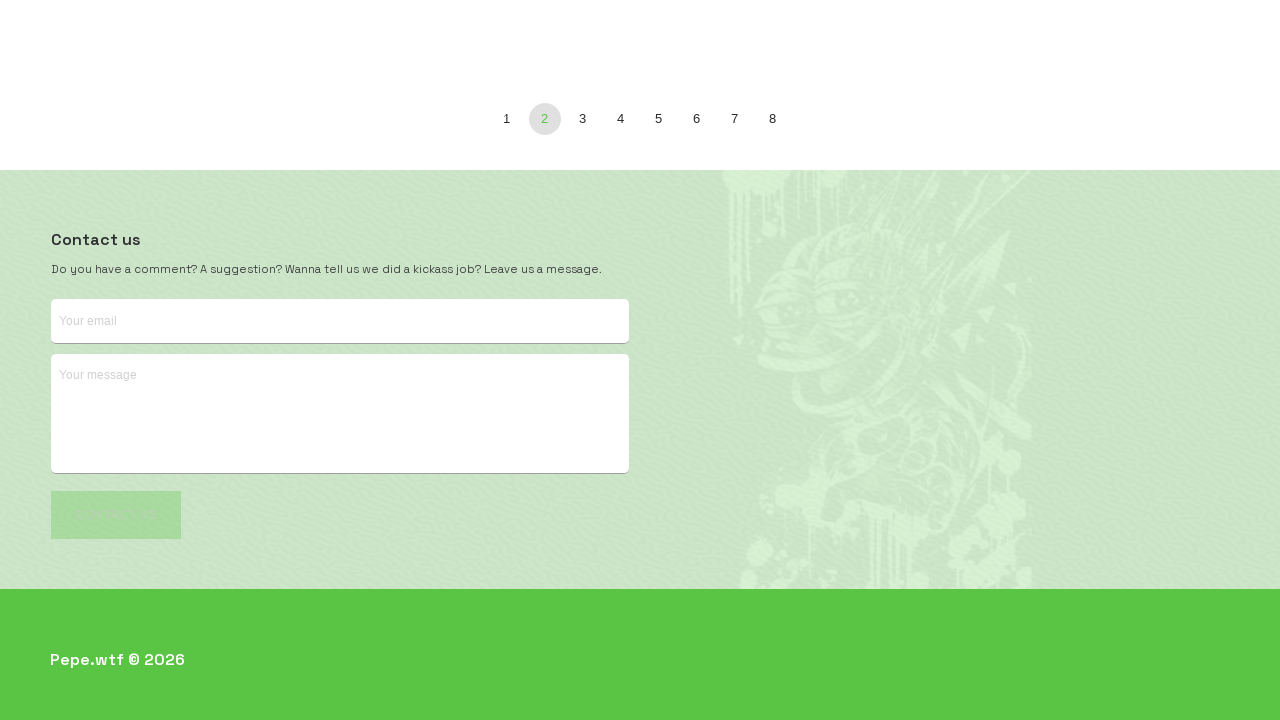